Tests download functionality by clicking a download button on the grid page

Starting URL: https://leafground.com/grid.xhtml

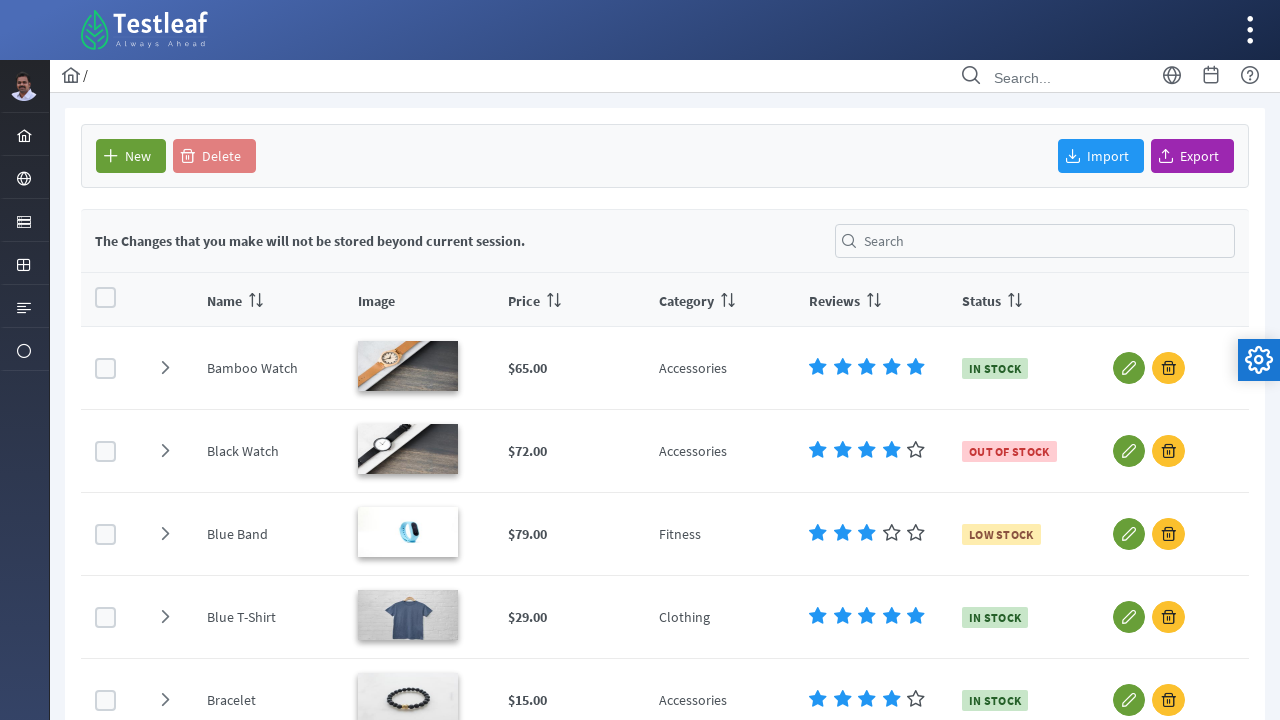

Clicked download button on grid page at (1192, 156) on #form\:j_idt93
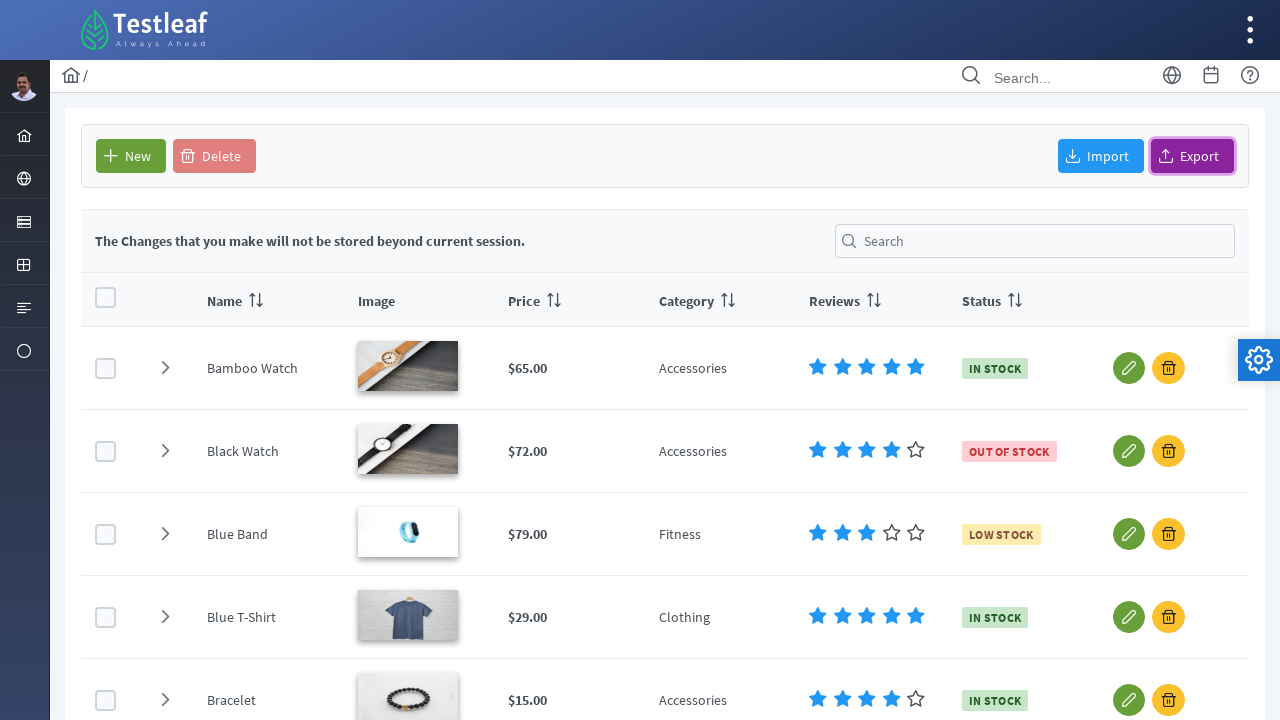

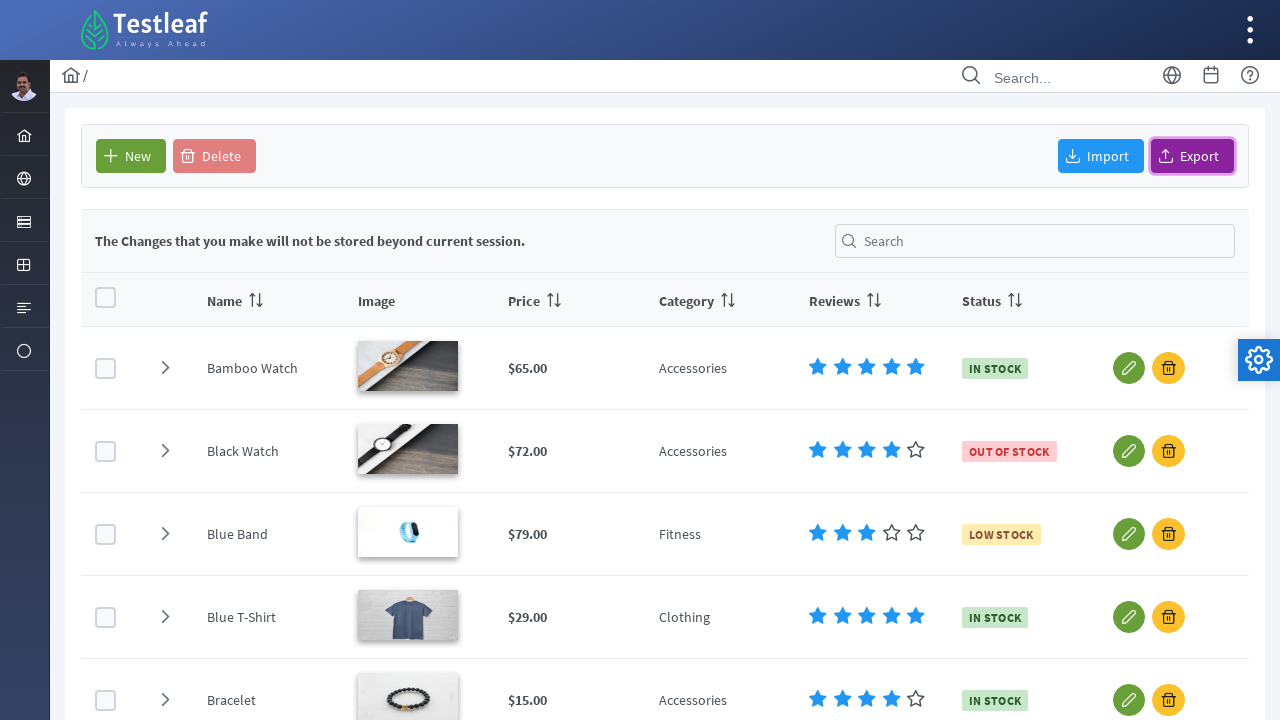